Tests checkbox interaction by clicking a checkbox to select it, verifying selection state, then clicking again to uncheck it and verifying the unchecked state.

Starting URL: https://v1.training-support.net/selenium/dynamic-controls

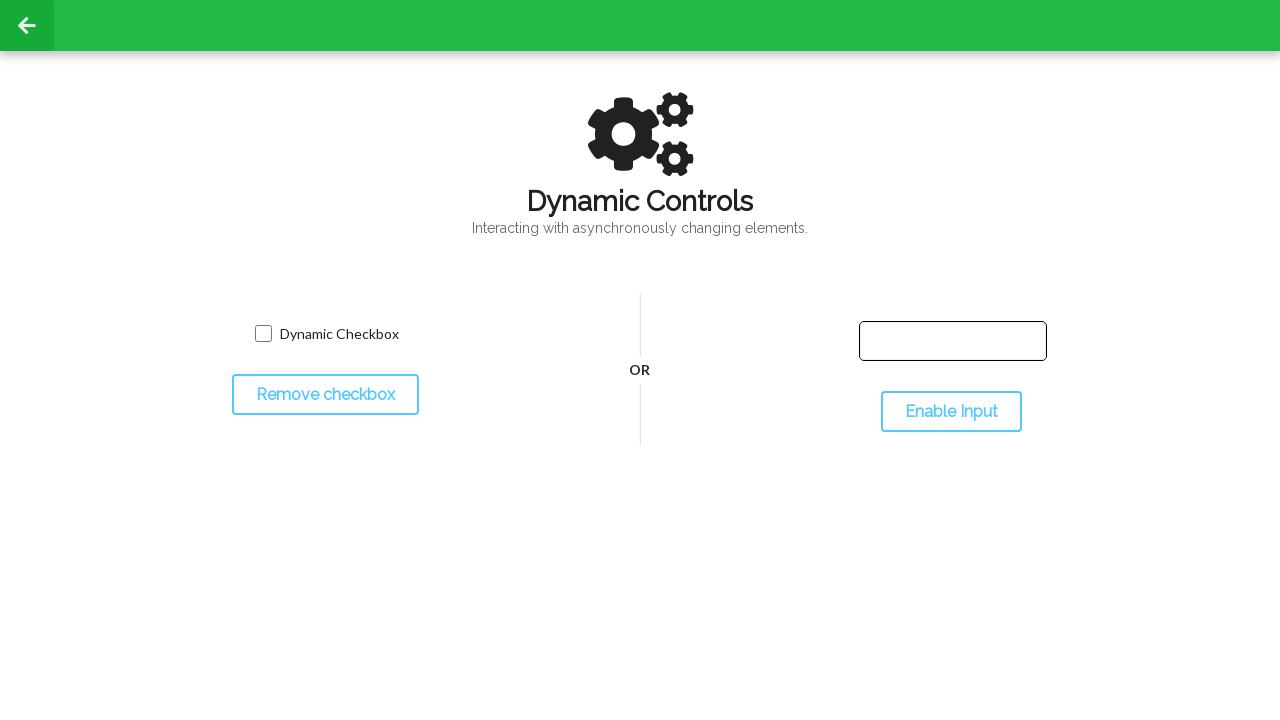

Clicked checkbox to select it at (263, 334) on input.willDisappear
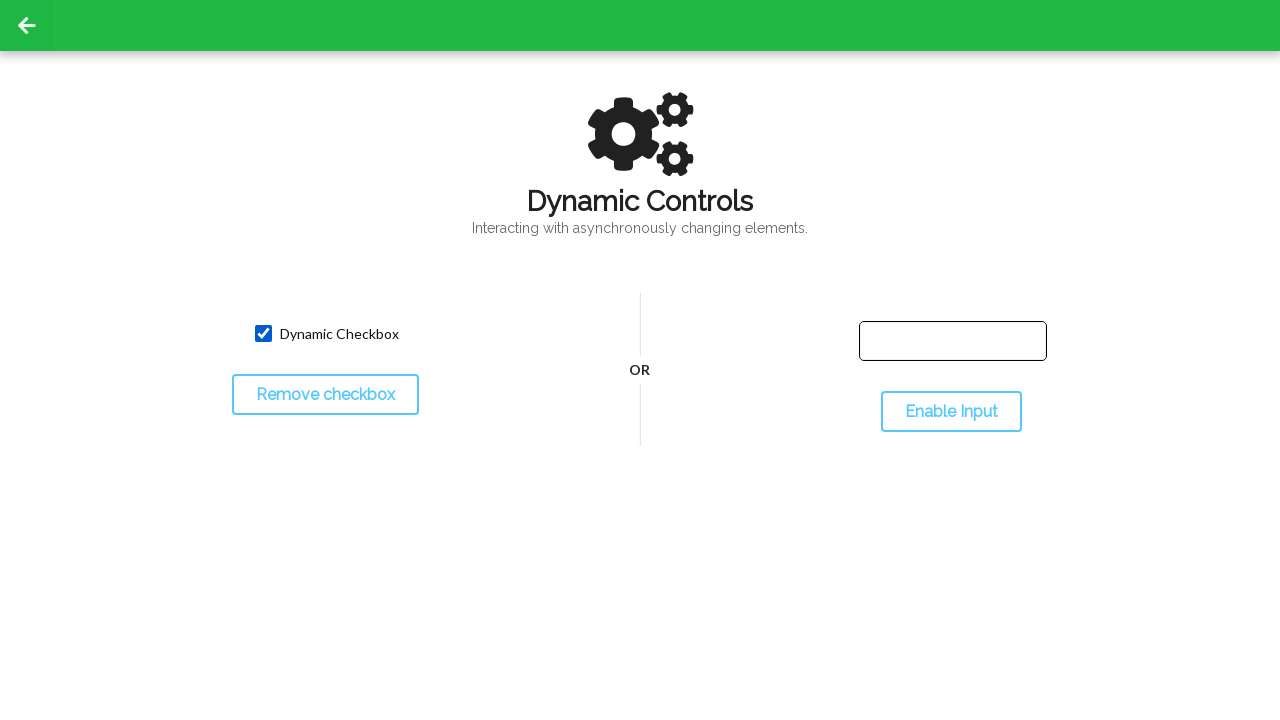

Located checkbox element
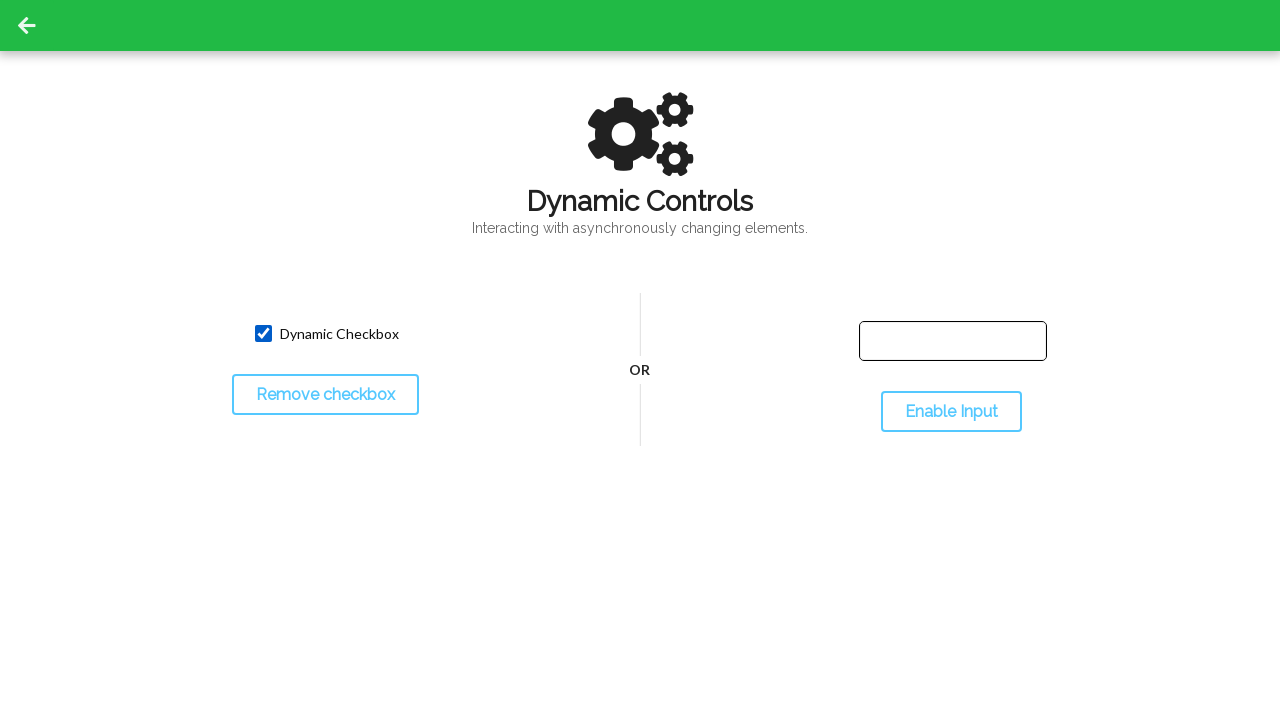

Verified checkbox is selected
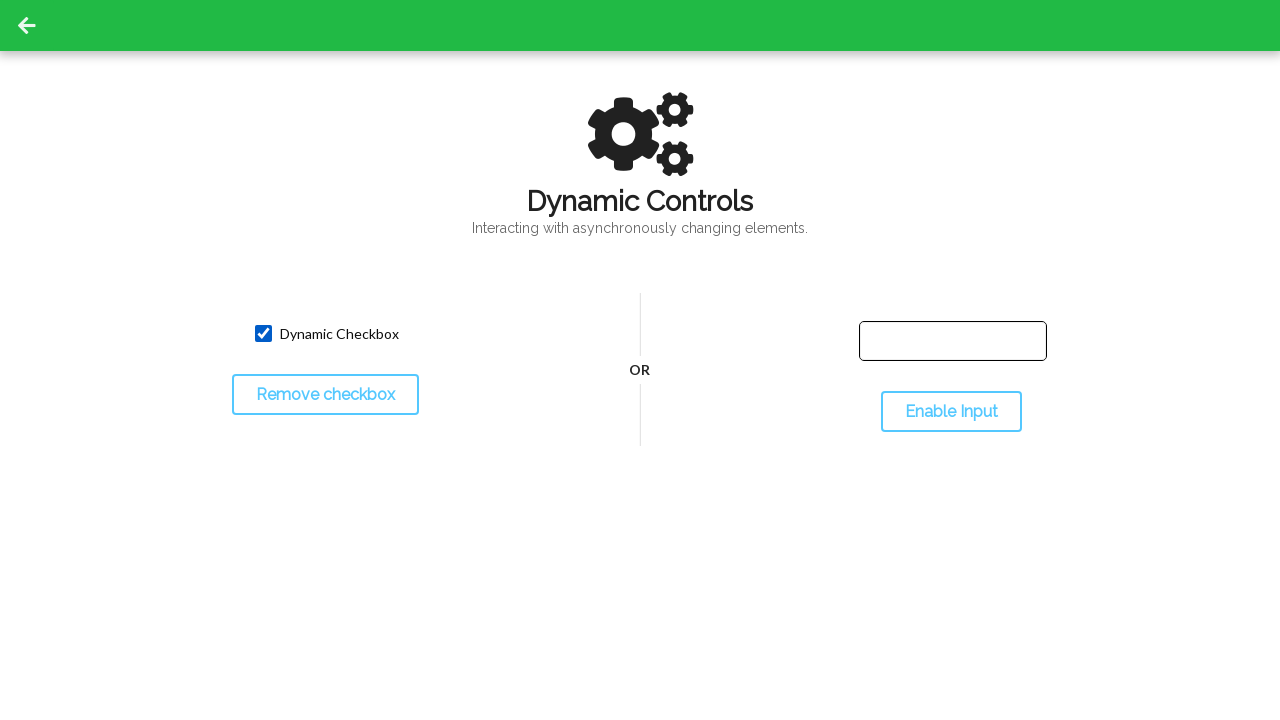

Clicked checkbox to uncheck it at (263, 334) on input.willDisappear
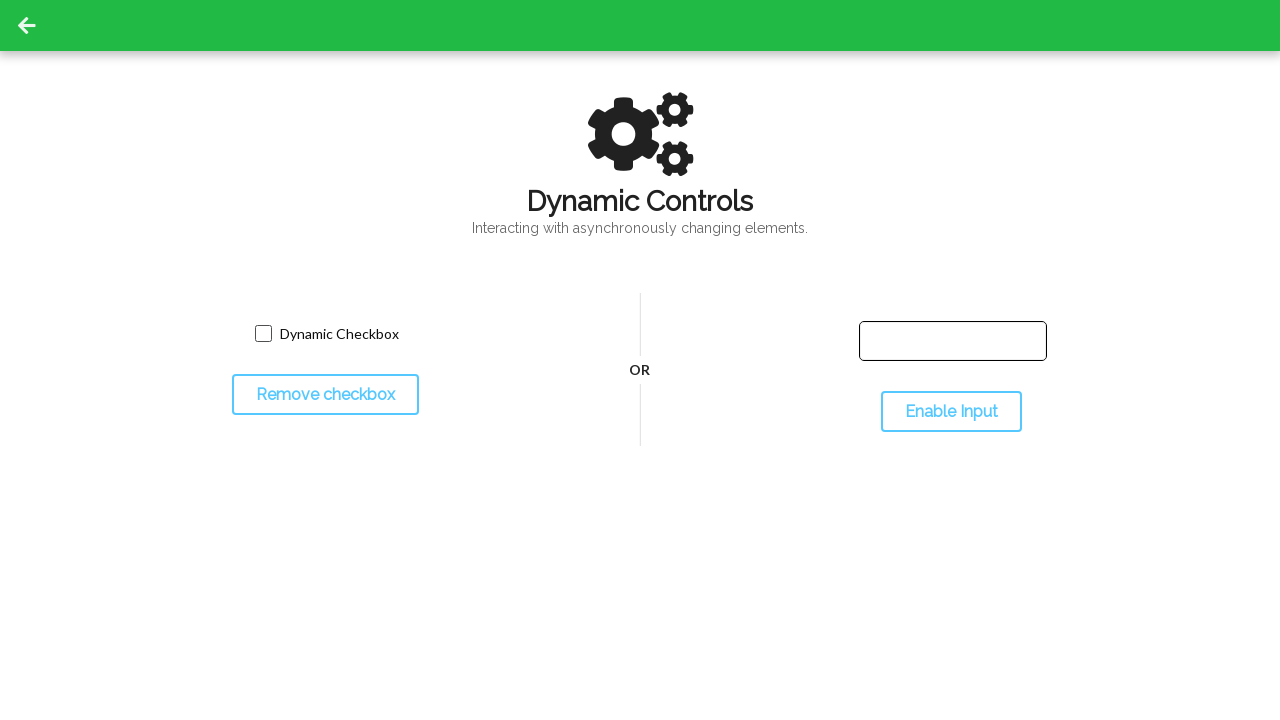

Verified checkbox is unchecked
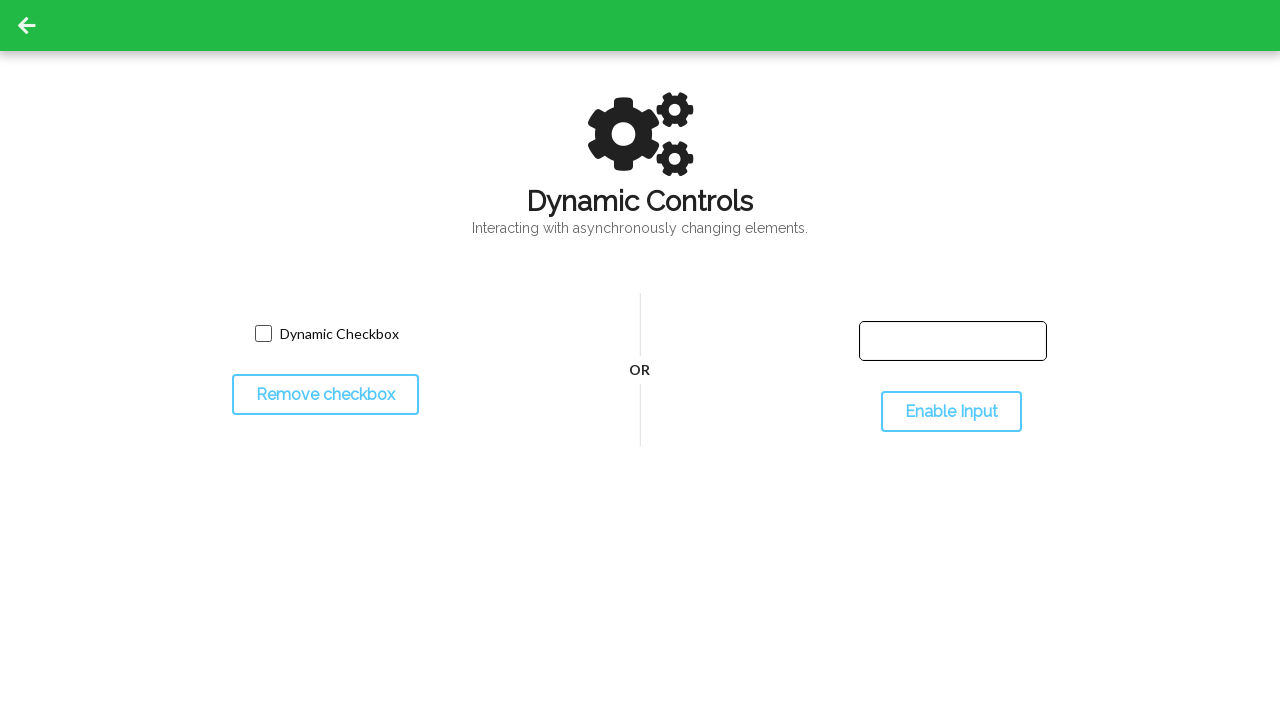

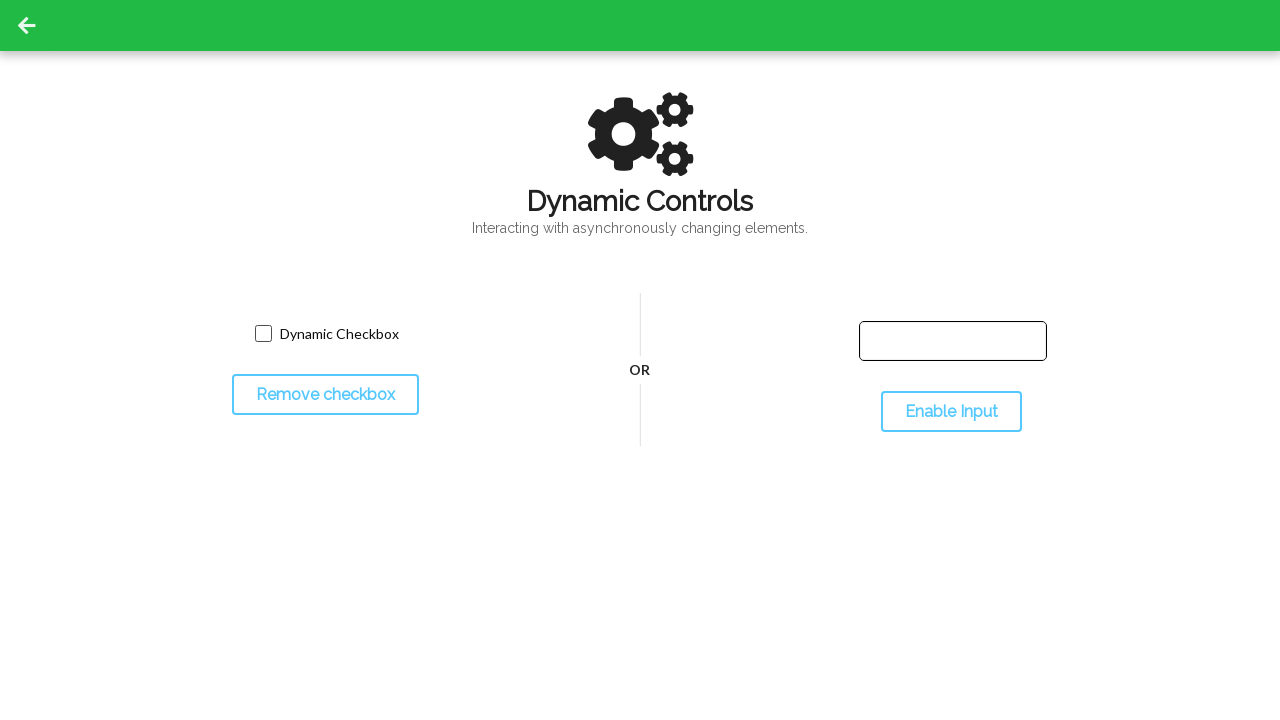